Navigates to Progressive Insurance homepage and clicks on the Auto Insurance section

Starting URL: https://www.progressive.com/

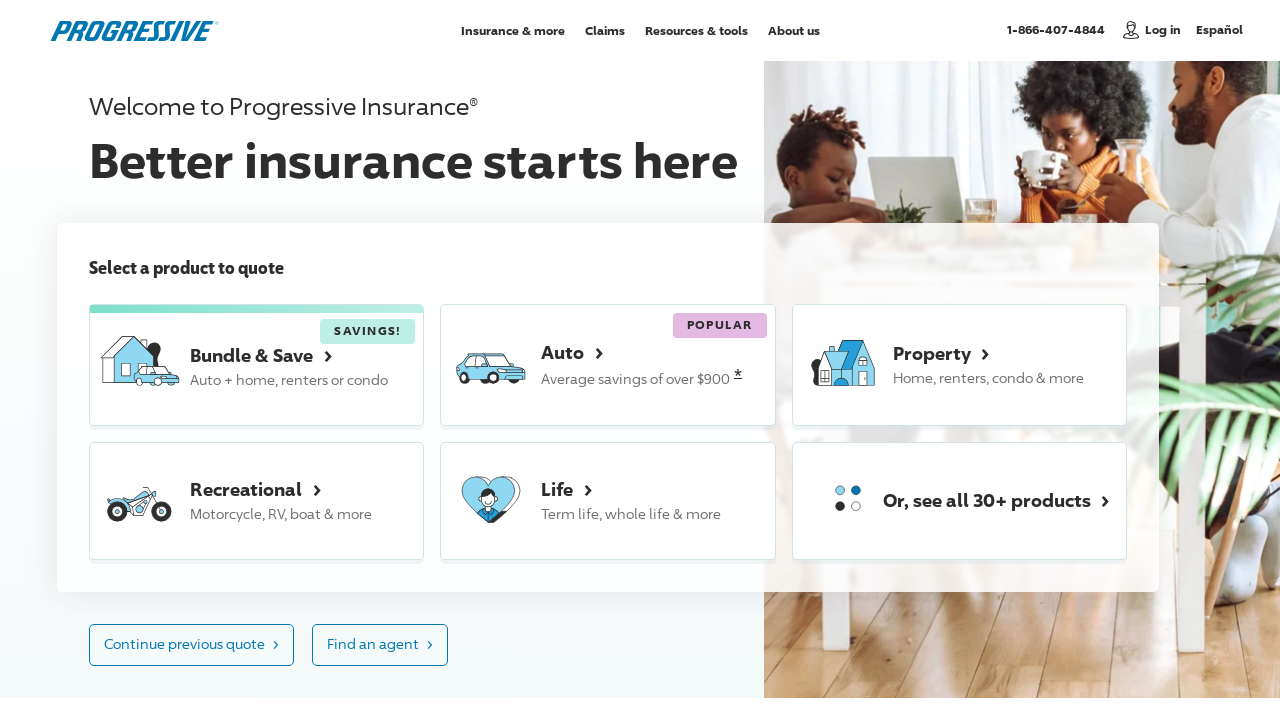

Navigated to Progressive Insurance homepage
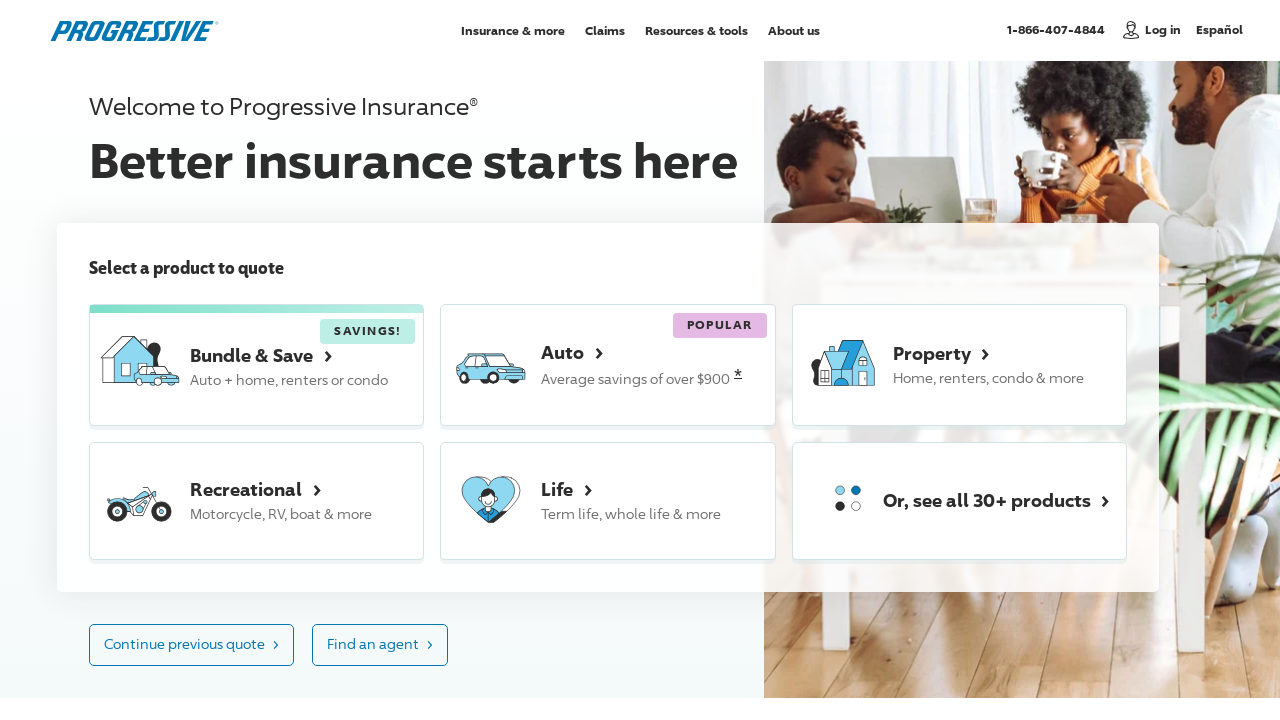

Clicked on Auto Insurance section at (608, 365) on a[data-tracking-label='auto_section']
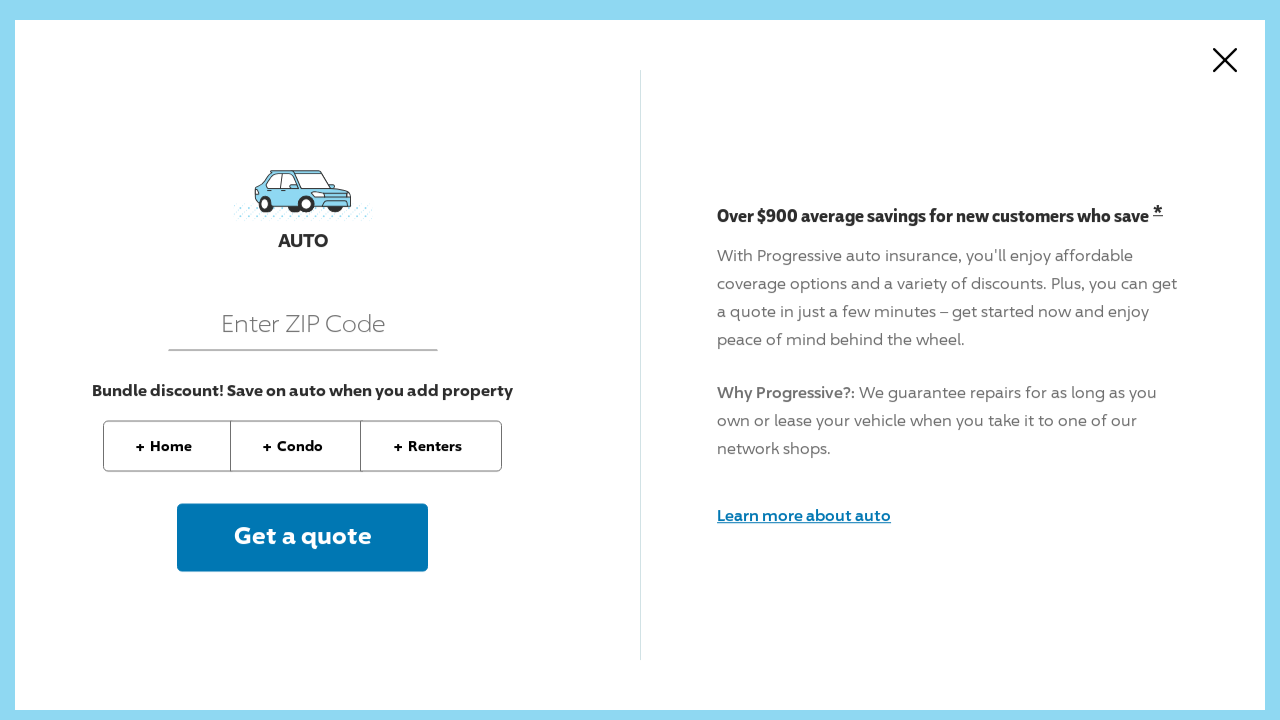

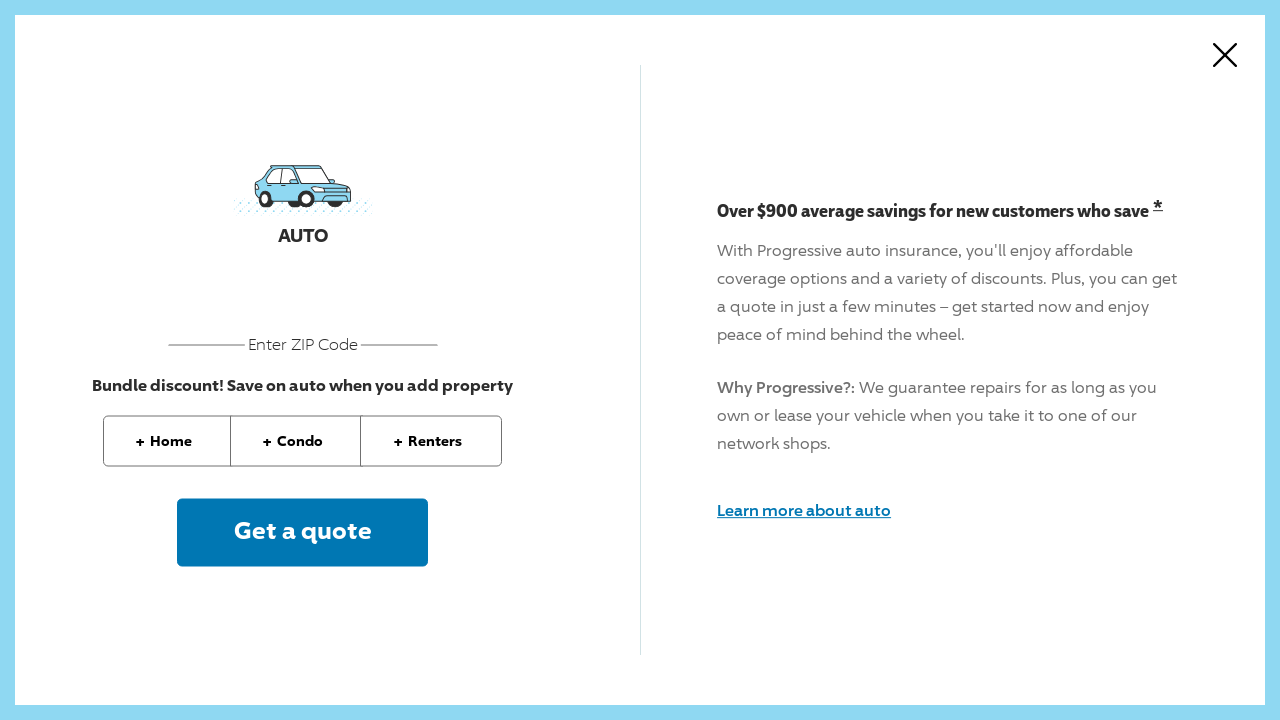